Tests interaction with W3Schools JavaScript prompt demo by switching to the iframe and clicking the "Try it" button to trigger the JavaScript prompt functionality.

Starting URL: https://www.w3schools.com/jsref/tryit.asp?filename=tryjsref_prompt

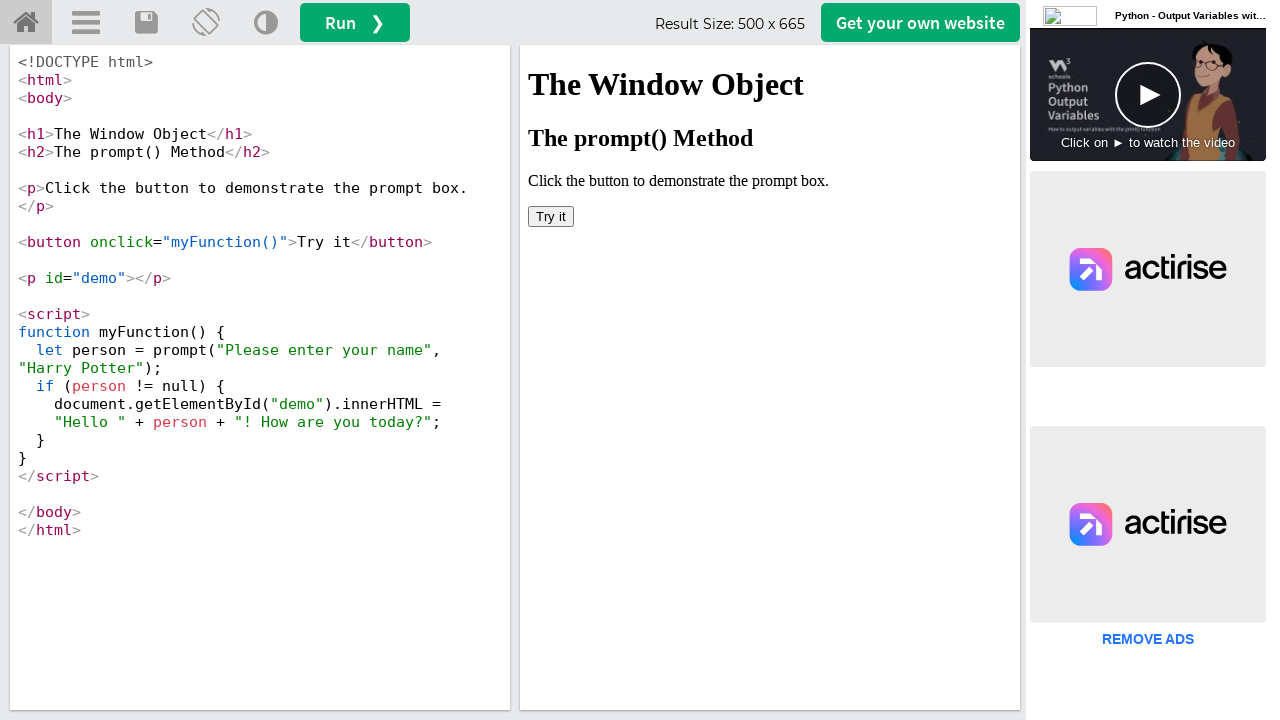

Located the iframe containing the demo
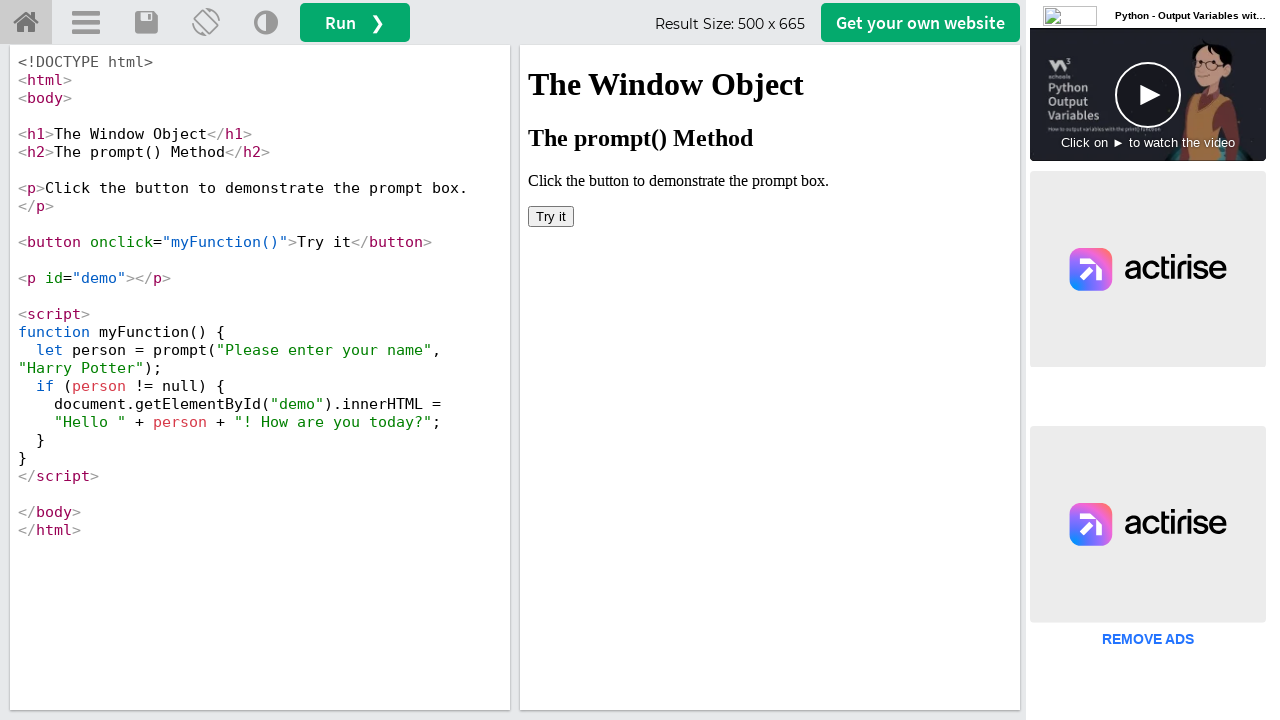

Clicked the 'Try it' button to trigger the JavaScript prompt at (551, 216) on #iframeResult >> internal:control=enter-frame >> xpath=//button[text()='Try it']
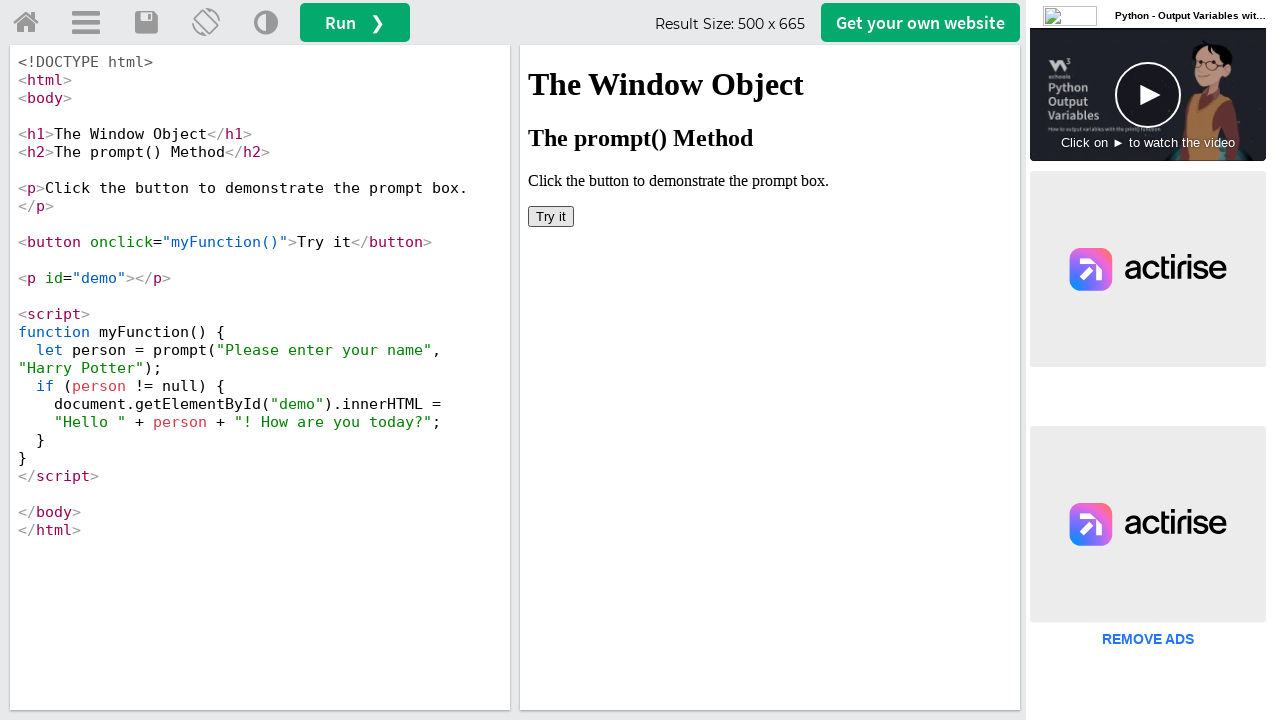

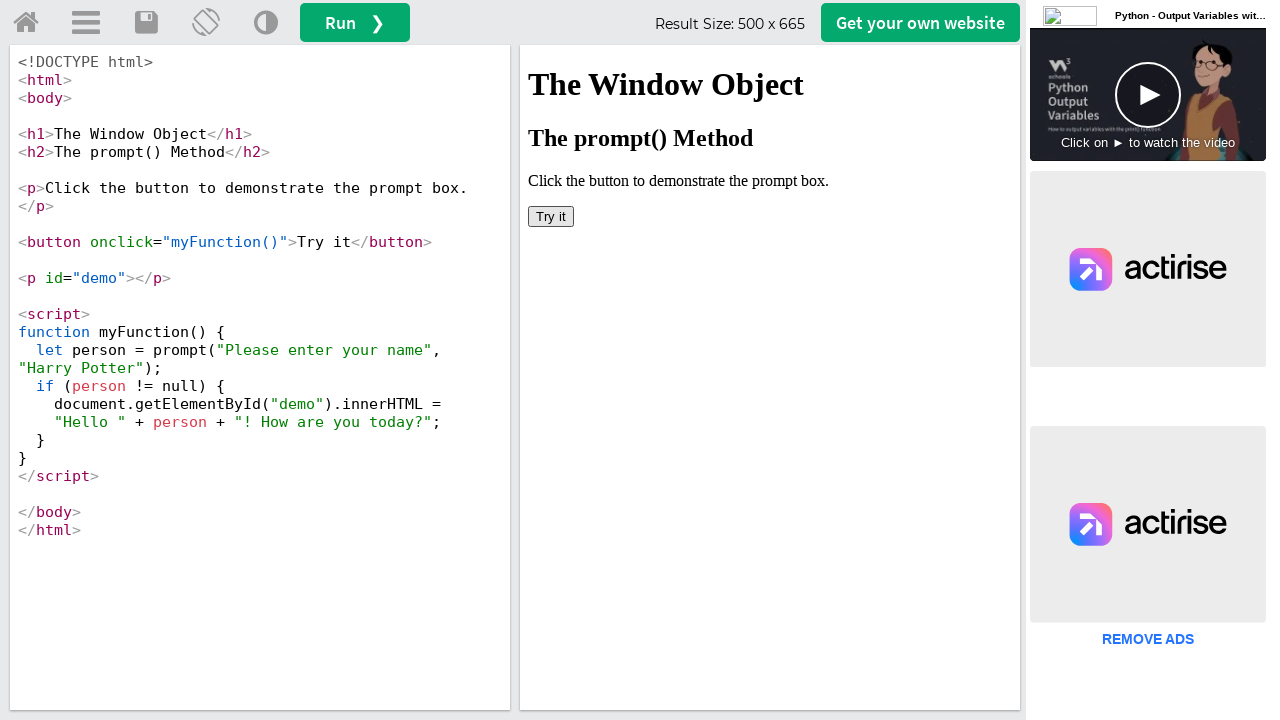